Tests shadow DOM interaction by filling an input element inside a shadow root using CSS piercing selector

Starting URL: https://selectorshub.com/xpath-practice-page/

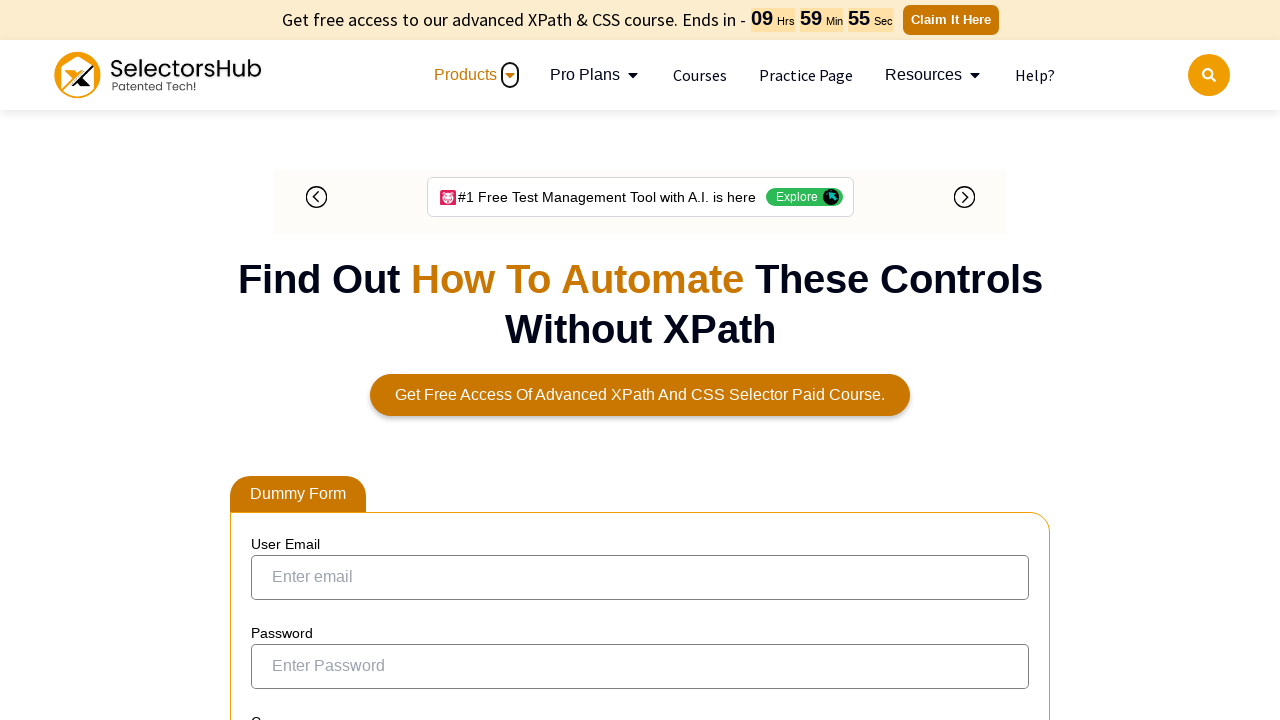

Filled shadow DOM input element with 'test' using CSS piercing selector on div#userName >> input[id='kils']
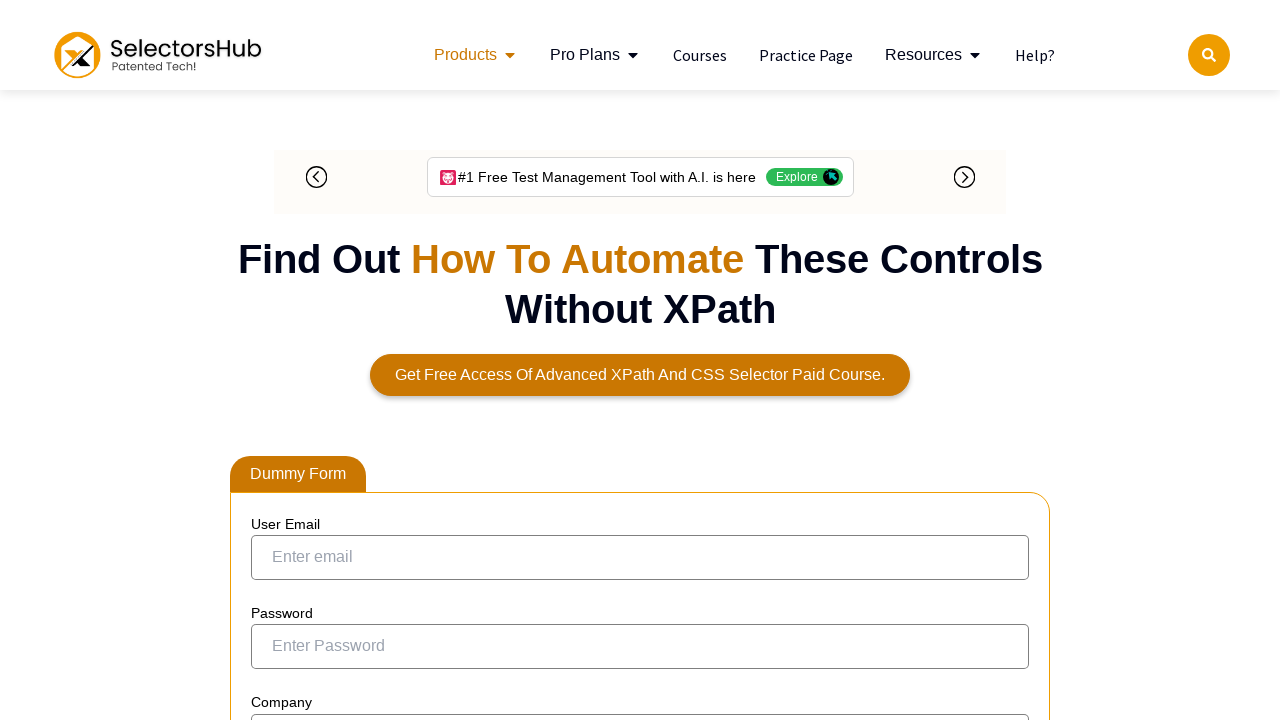

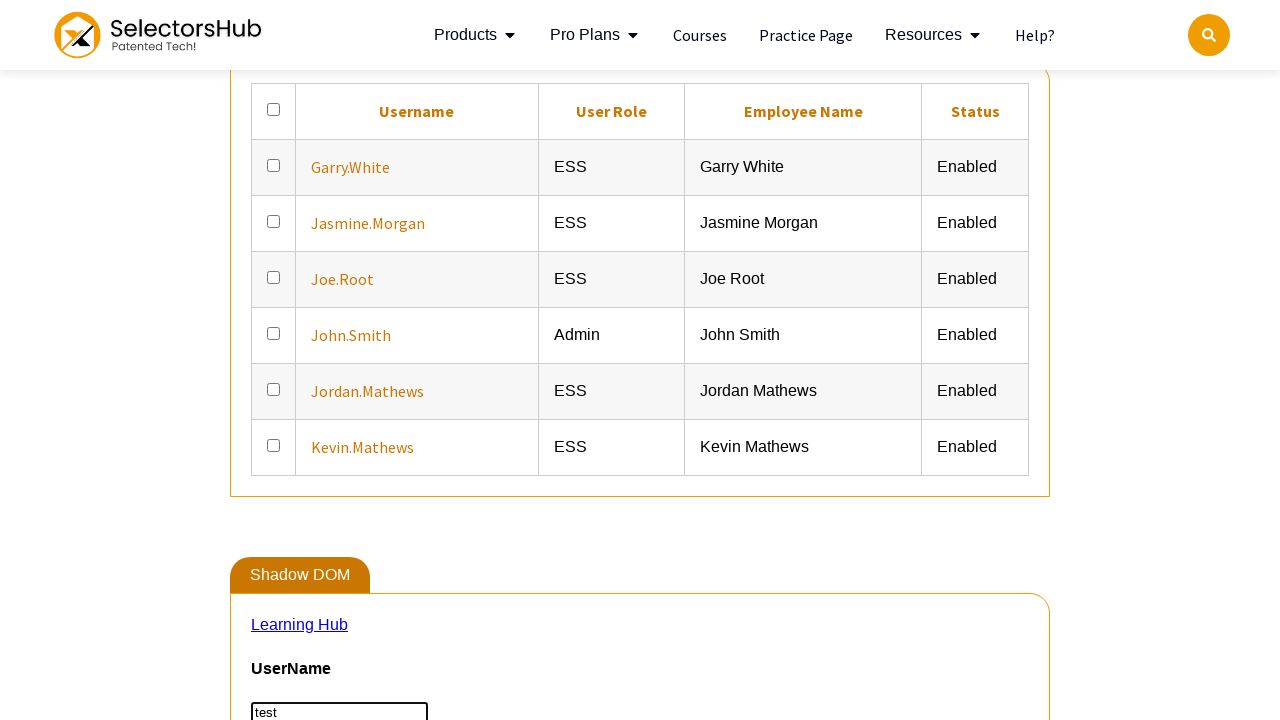